Tests dropdown selection by selecting Option 3, then Option 2, and verifying the result message shows Option 2 was selected

Starting URL: https://acctabootcamp.github.io/site/examples/actions

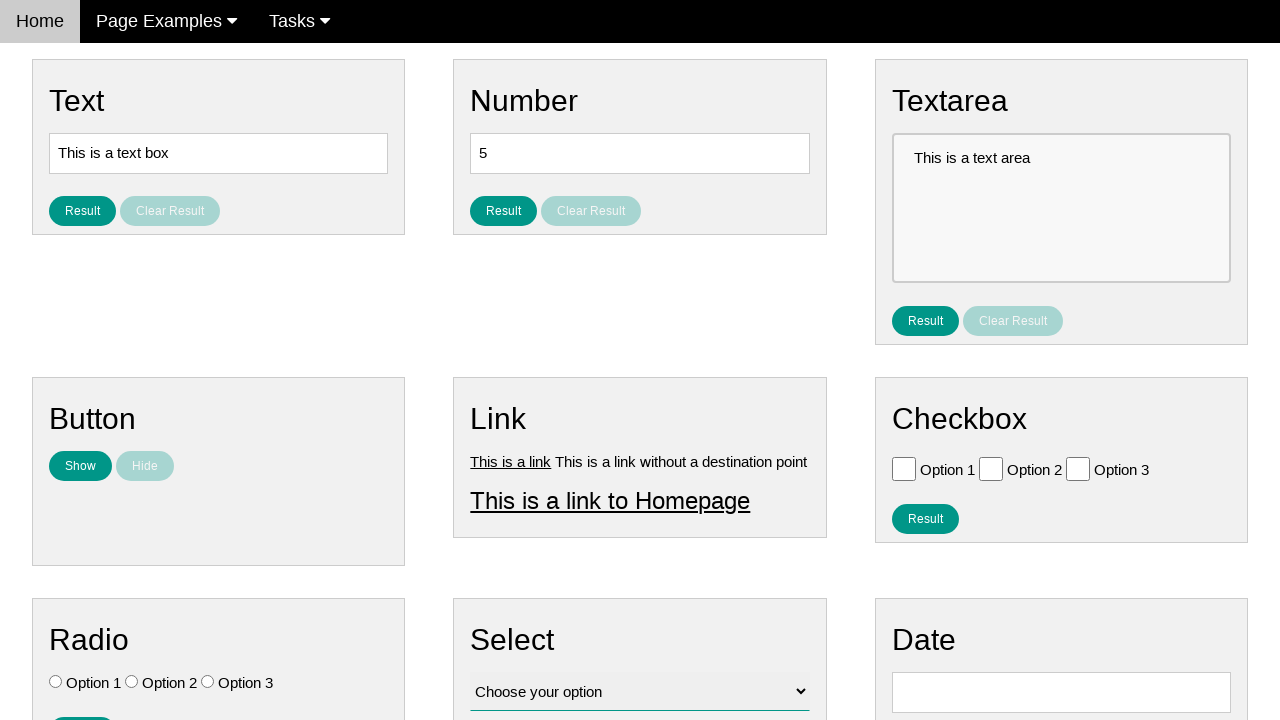

Selected Option 3 from dropdown on #vfb-12
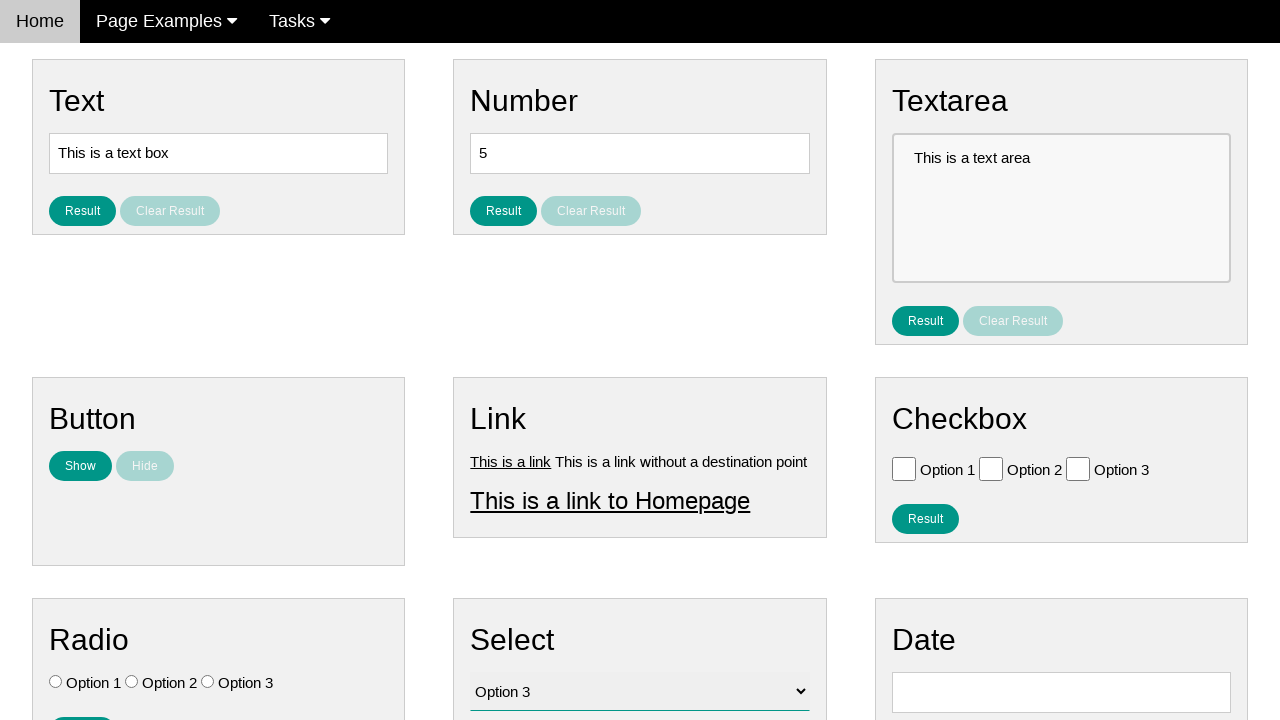

Selected Option 2 from dropdown on #vfb-12
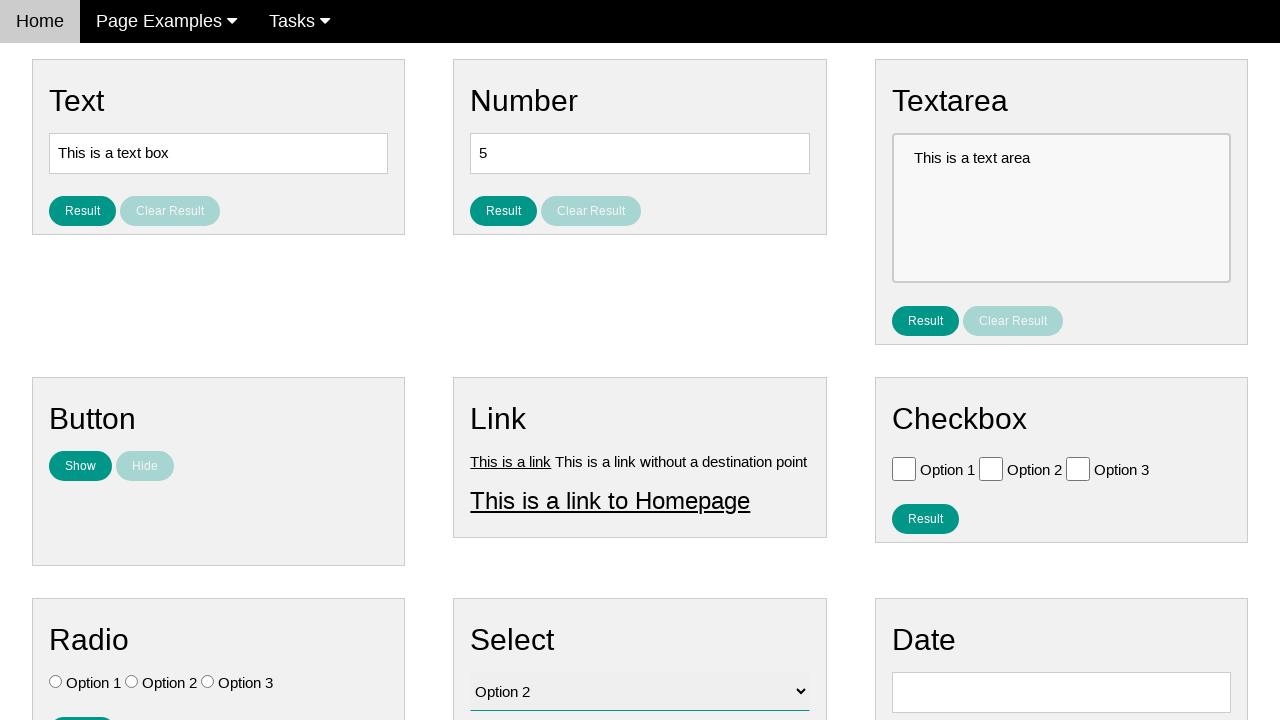

Clicked the result button for select at (504, 424) on #result_button_select
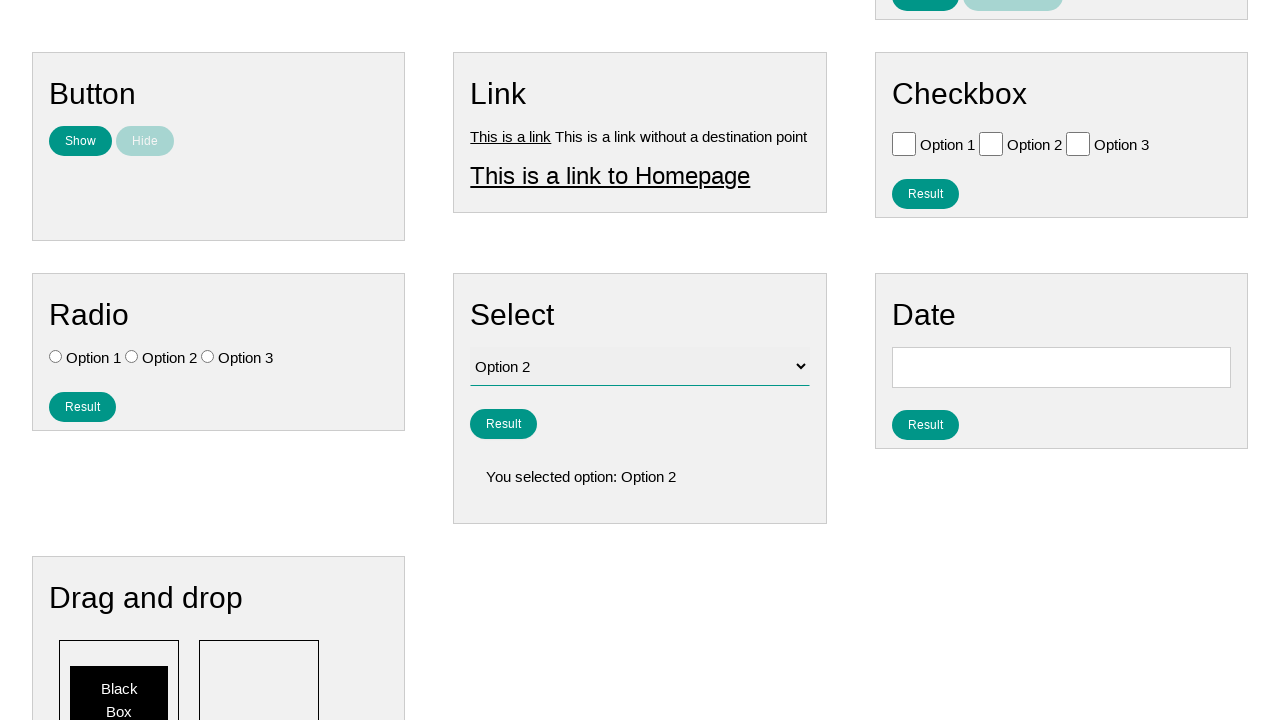

Result message displayed showing Option 2 was selected
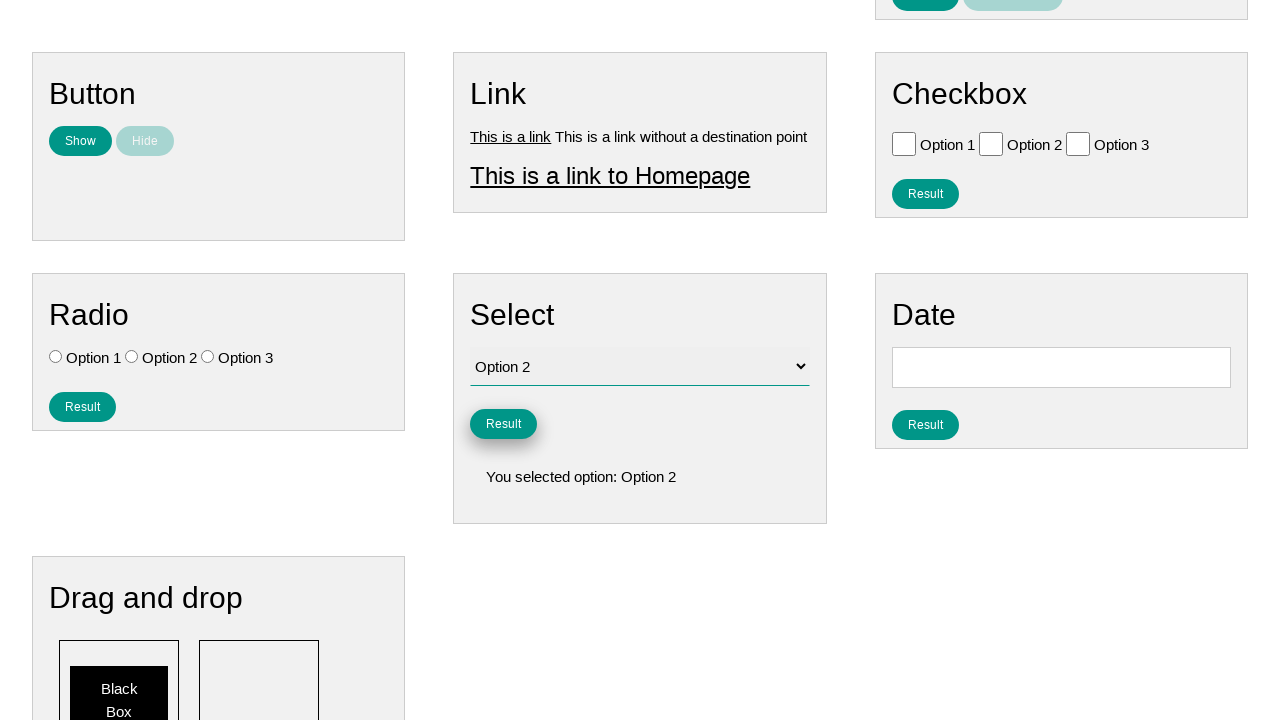

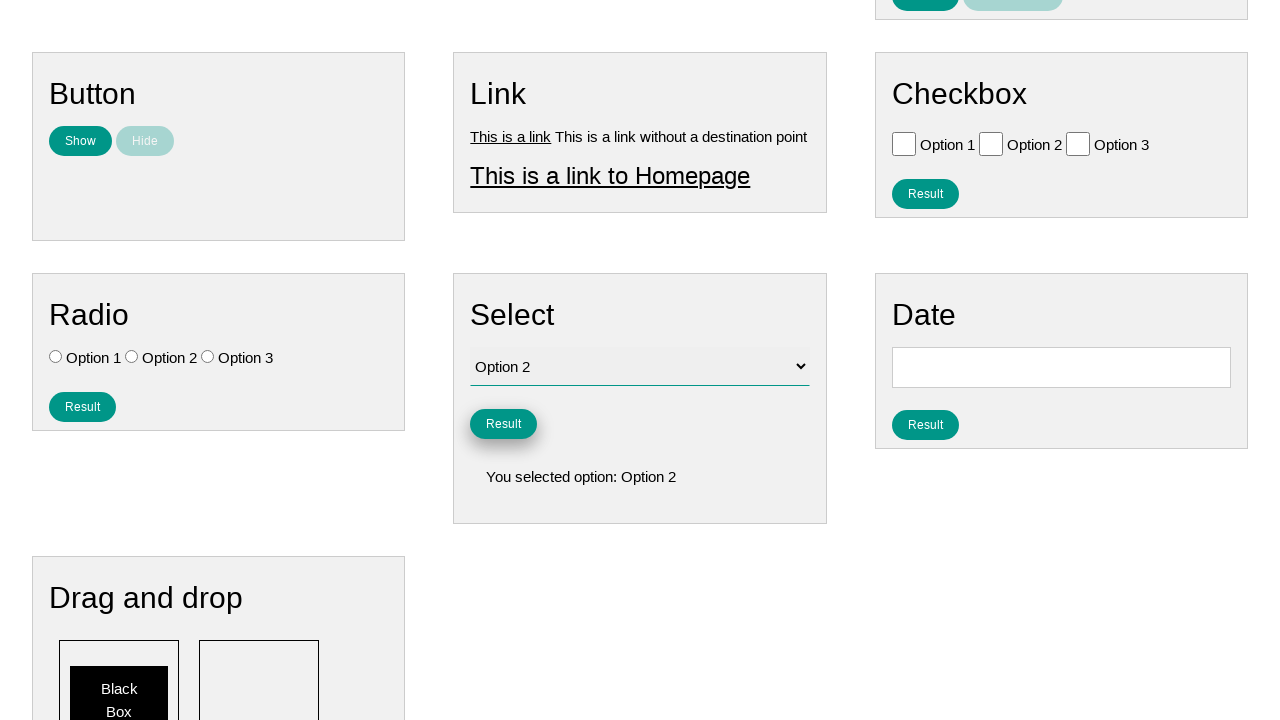